Tests JavaScript prompt alert handling within an iframe by navigating to W3Schools try-it editor, switching to the result iframe, clicking a button to trigger a prompt, entering text, and accepting the alert.

Starting URL: https://www.w3schools.com/js/tryit.asp?filename=tryjs_prompt

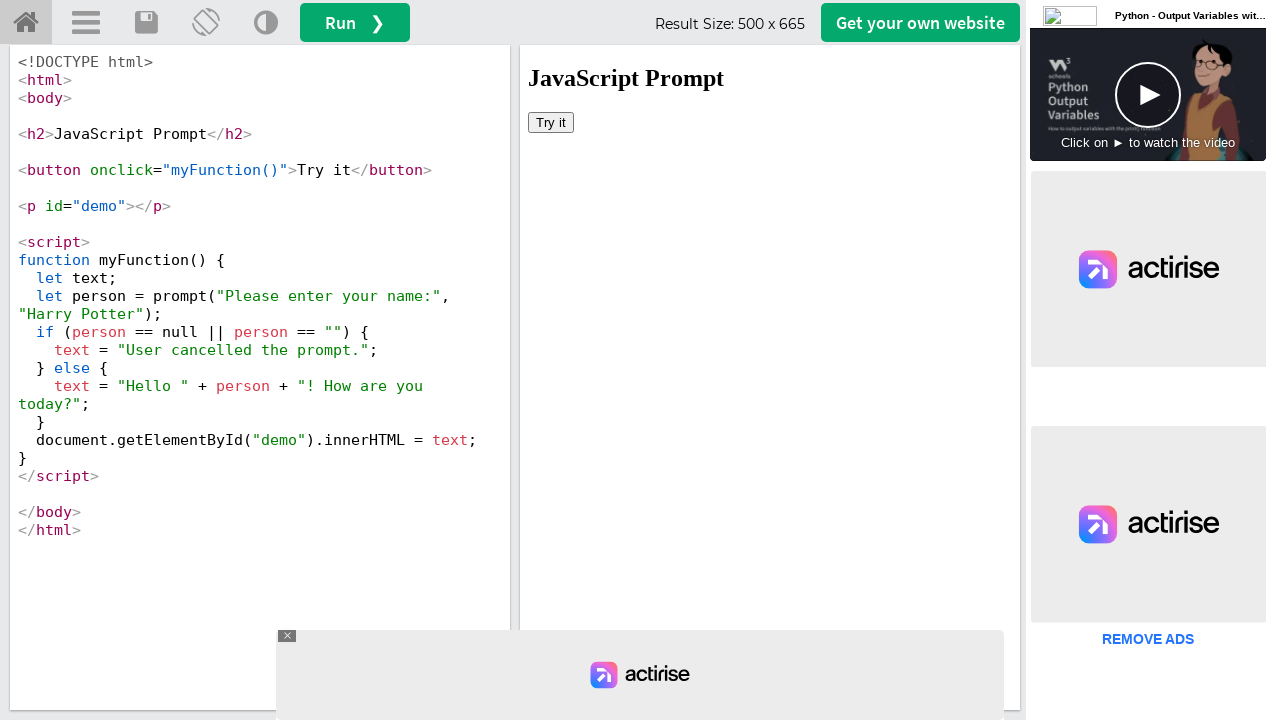

Set up dialog handler to accept prompts with 'TestLeaf'
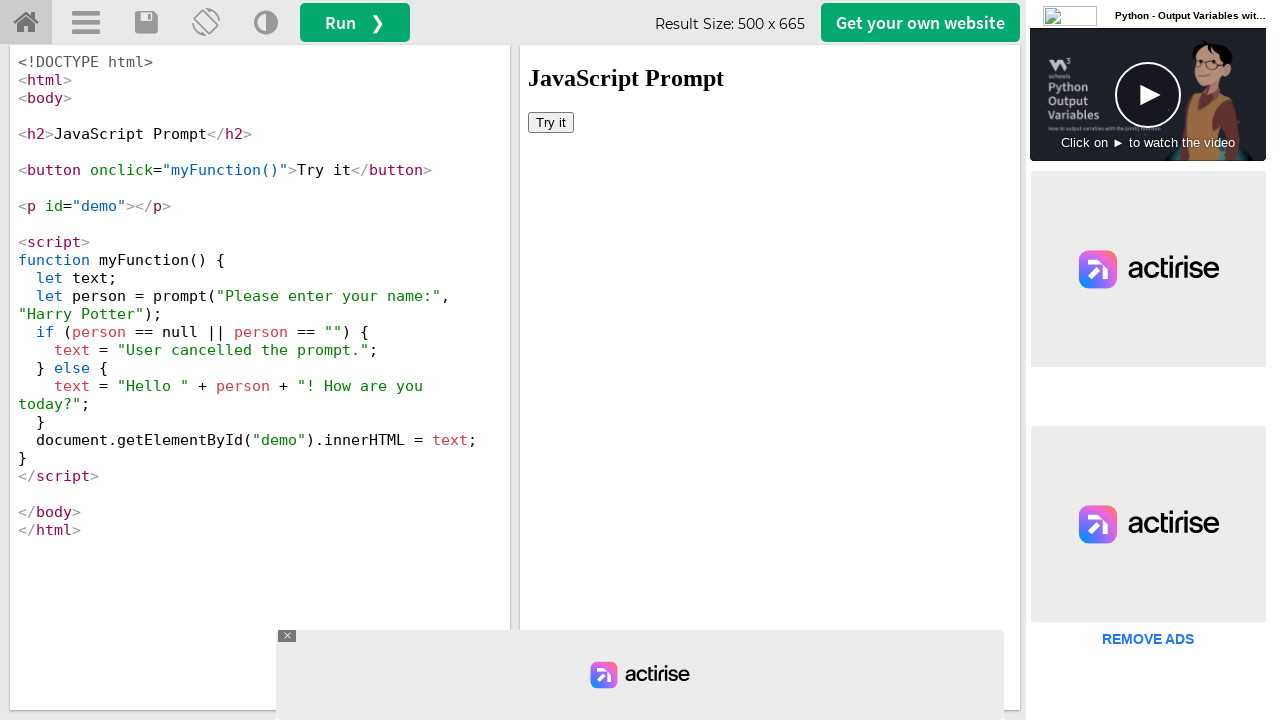

Located the iframeResult frame
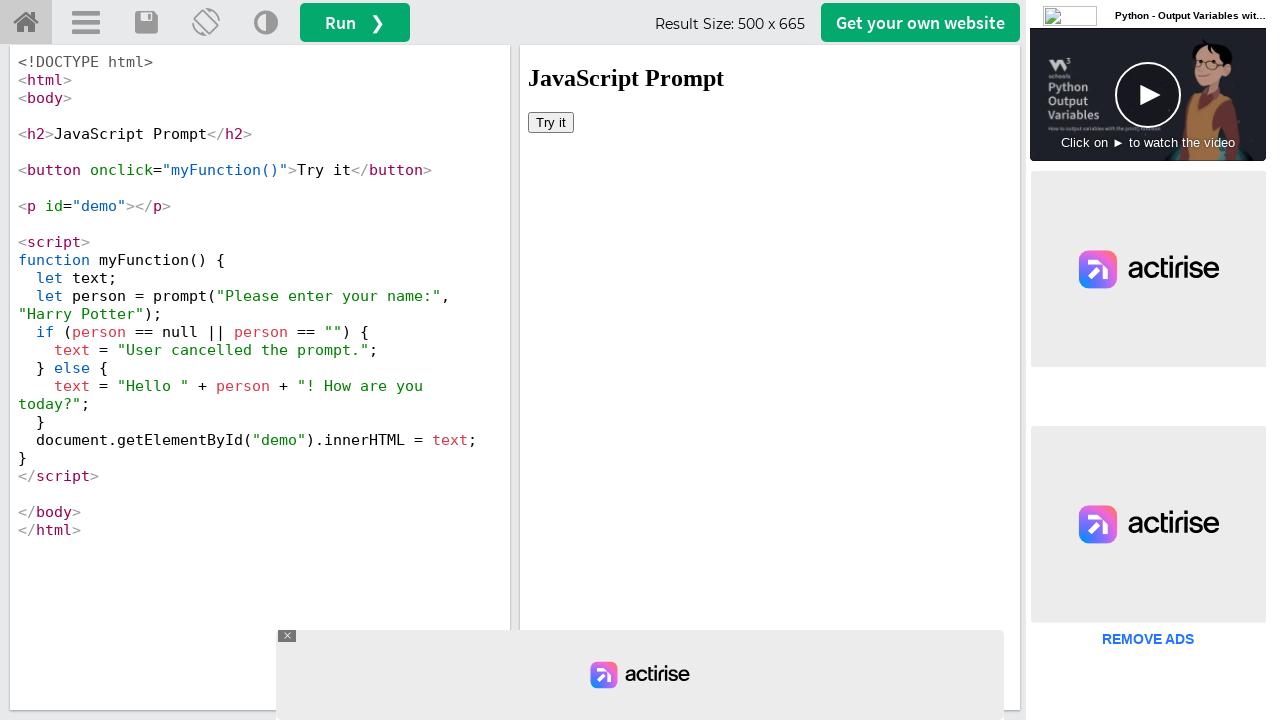

Clicked the button in the iframe to trigger the prompt at (551, 122) on #iframeResult >> internal:control=enter-frame >> body > button
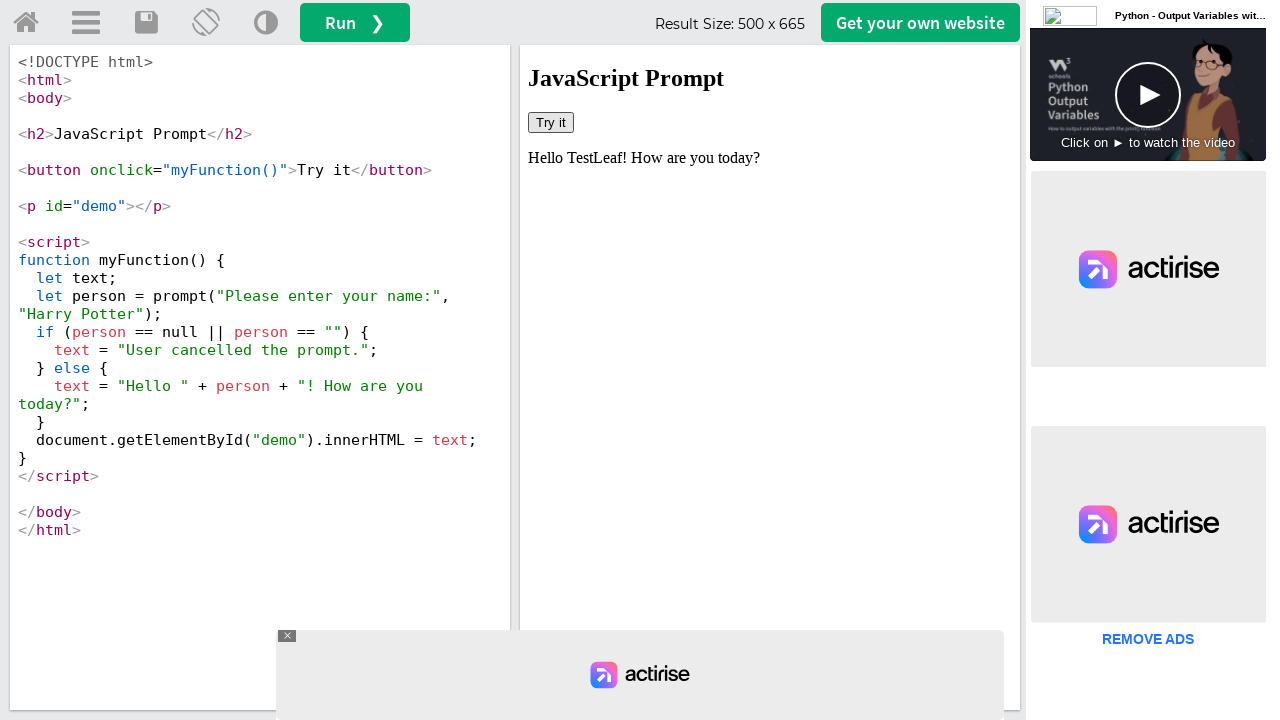

Waited for dialog to be processed
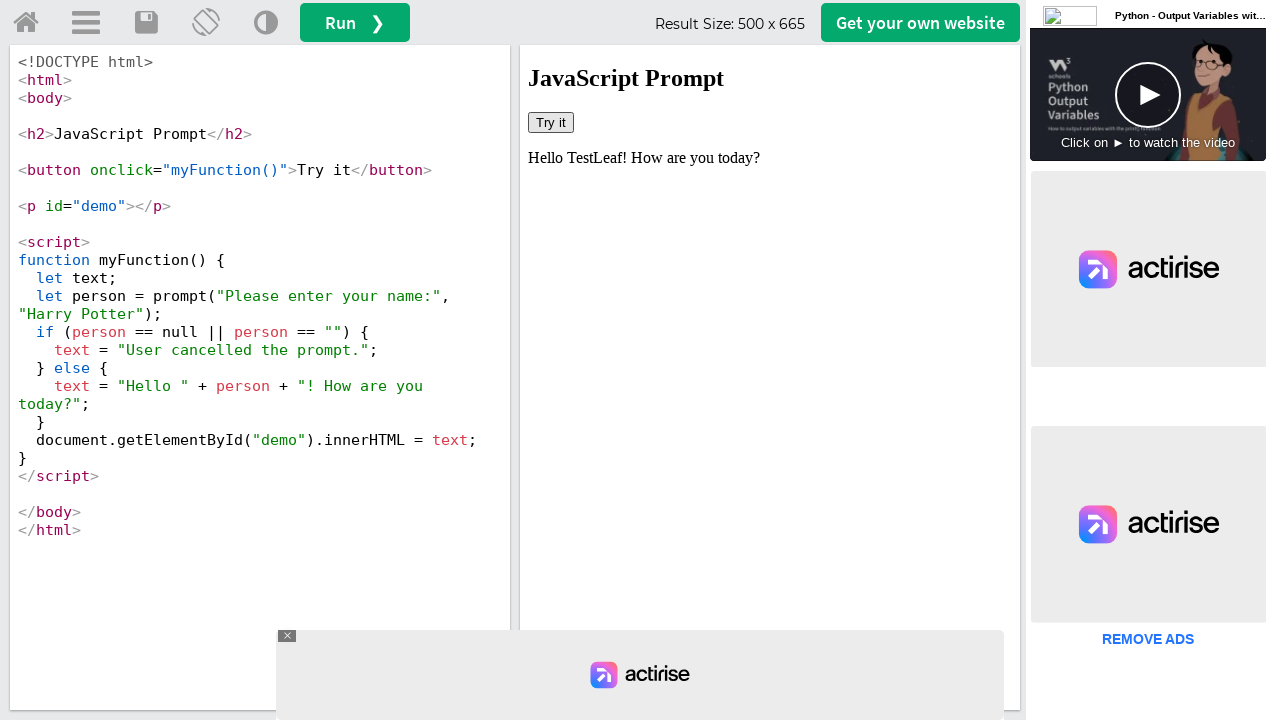

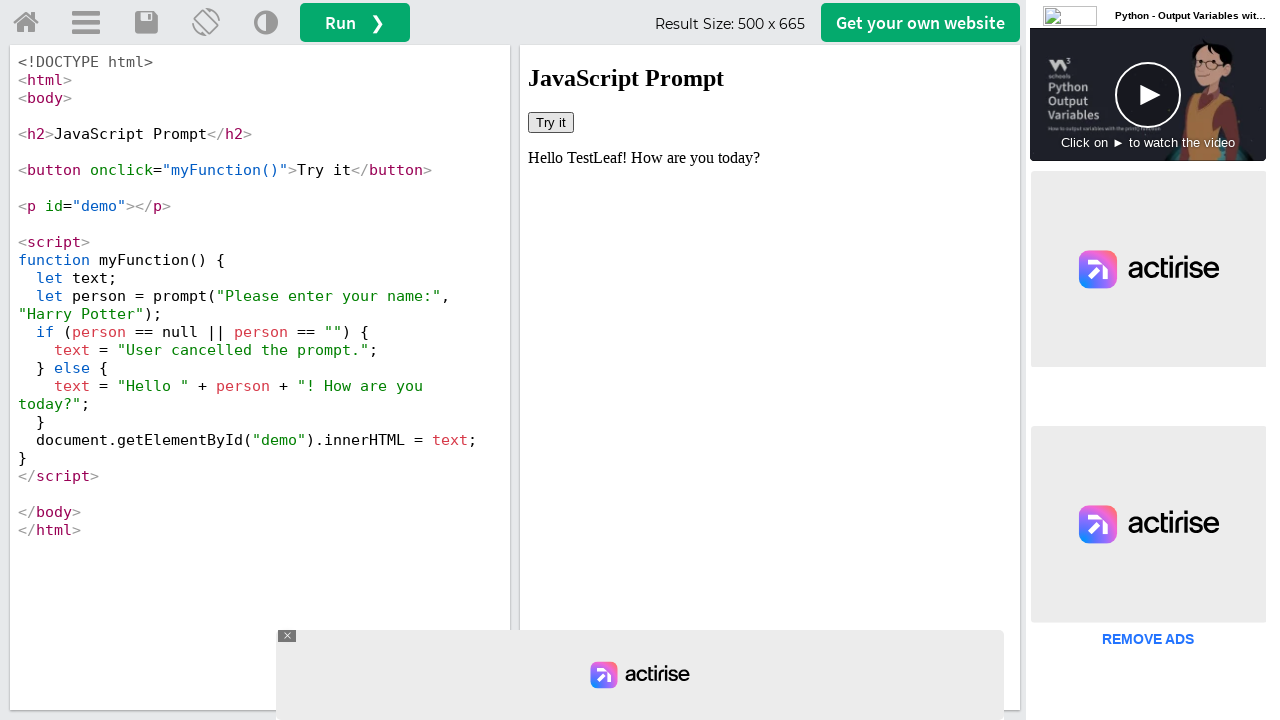